Tests double-click functionality by double-clicking a button and verifying the resulting text message appears

Starting URL: https://automationfc.github.io/basic-form/index.html

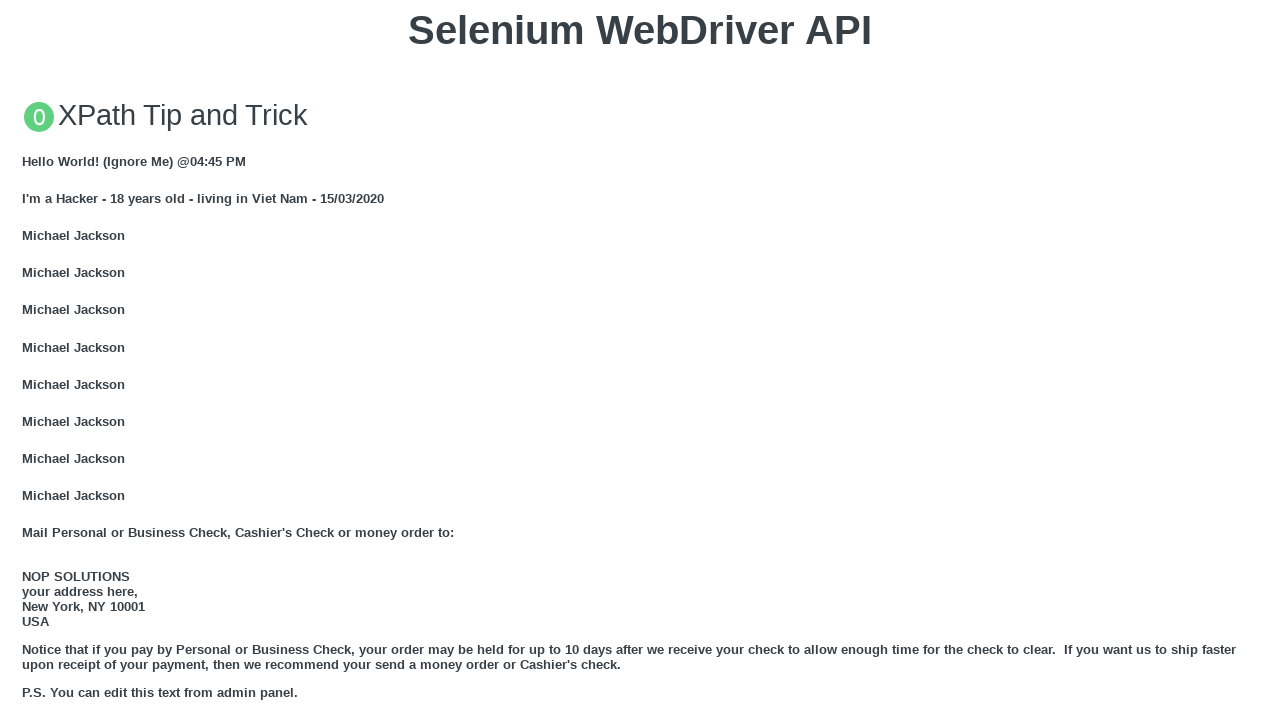

Located the 'Double click me' button
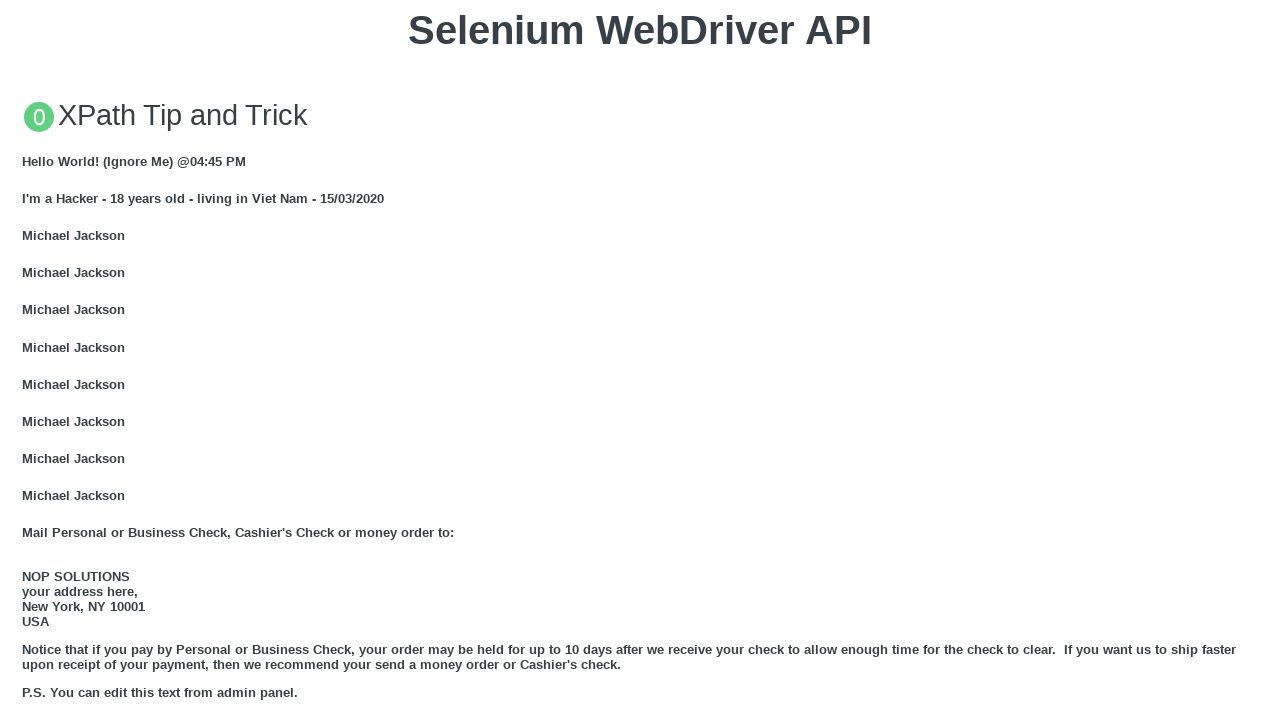

Scrolled the double-click button into view
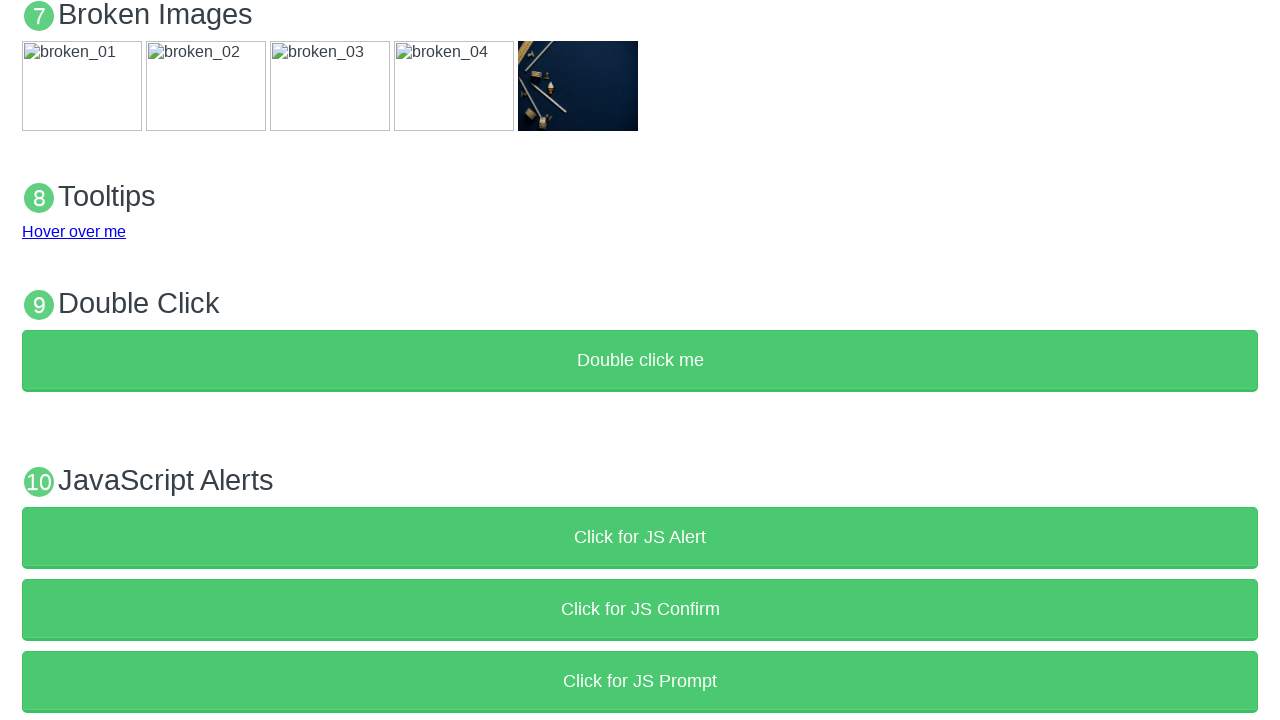

Double-clicked the button at (640, 361) on xpath=//button[text()='Double click me']
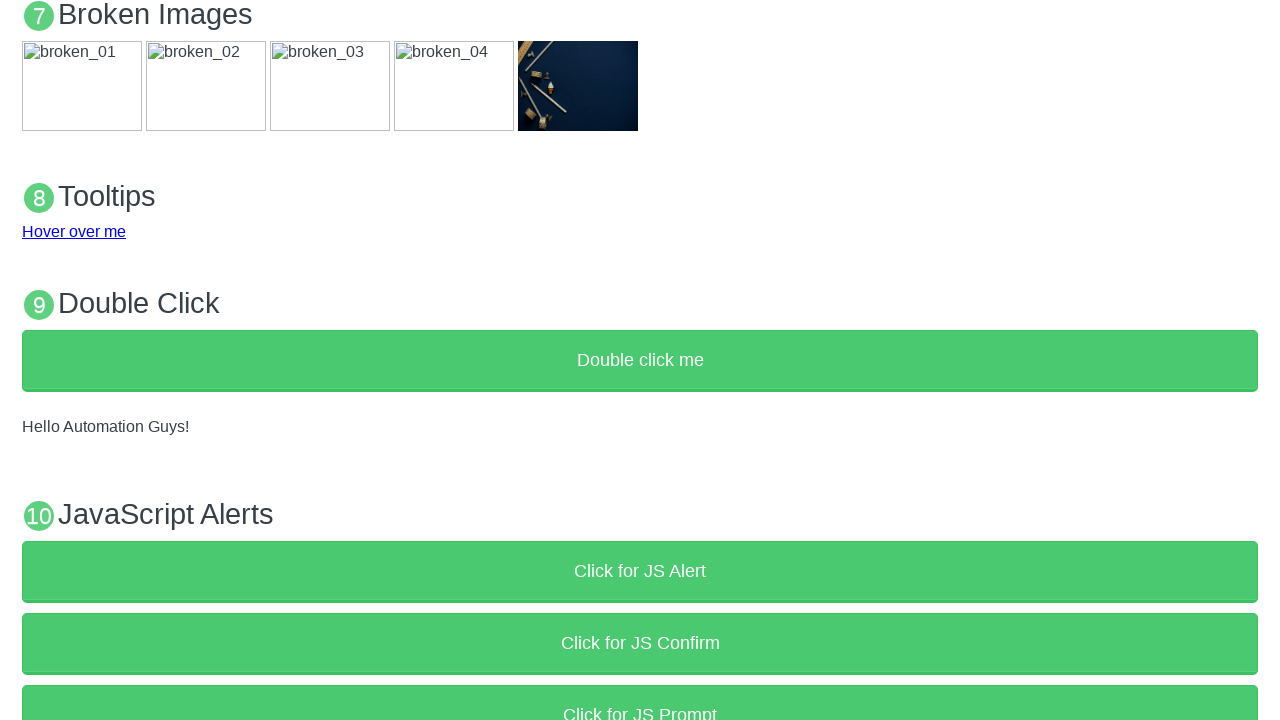

Located the result text element with id 'demo'
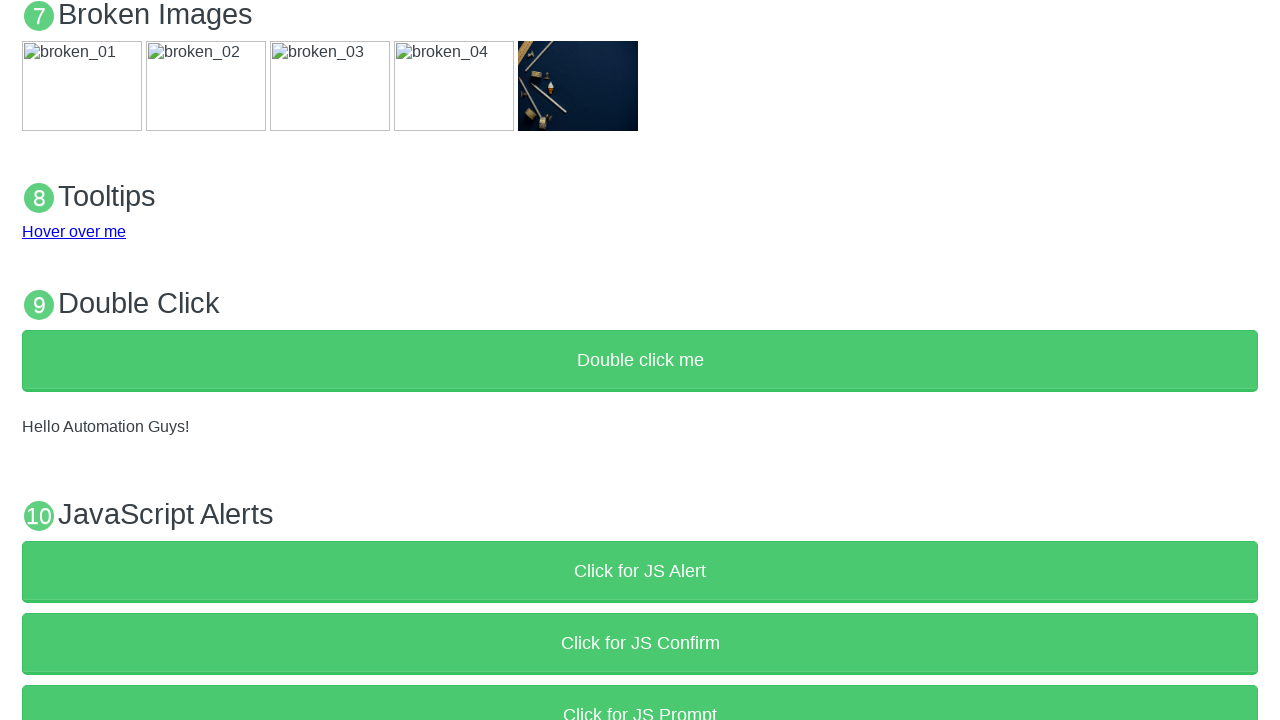

Verified that result text equals 'Hello Automation Guys!'
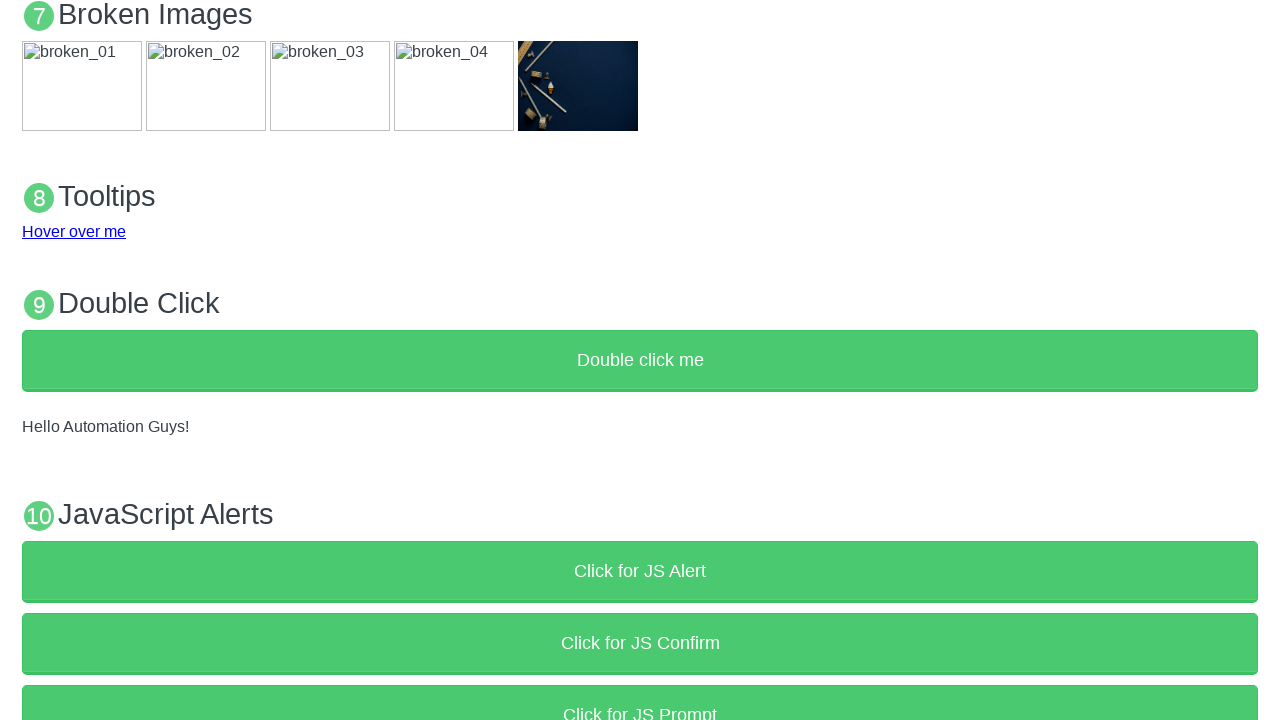

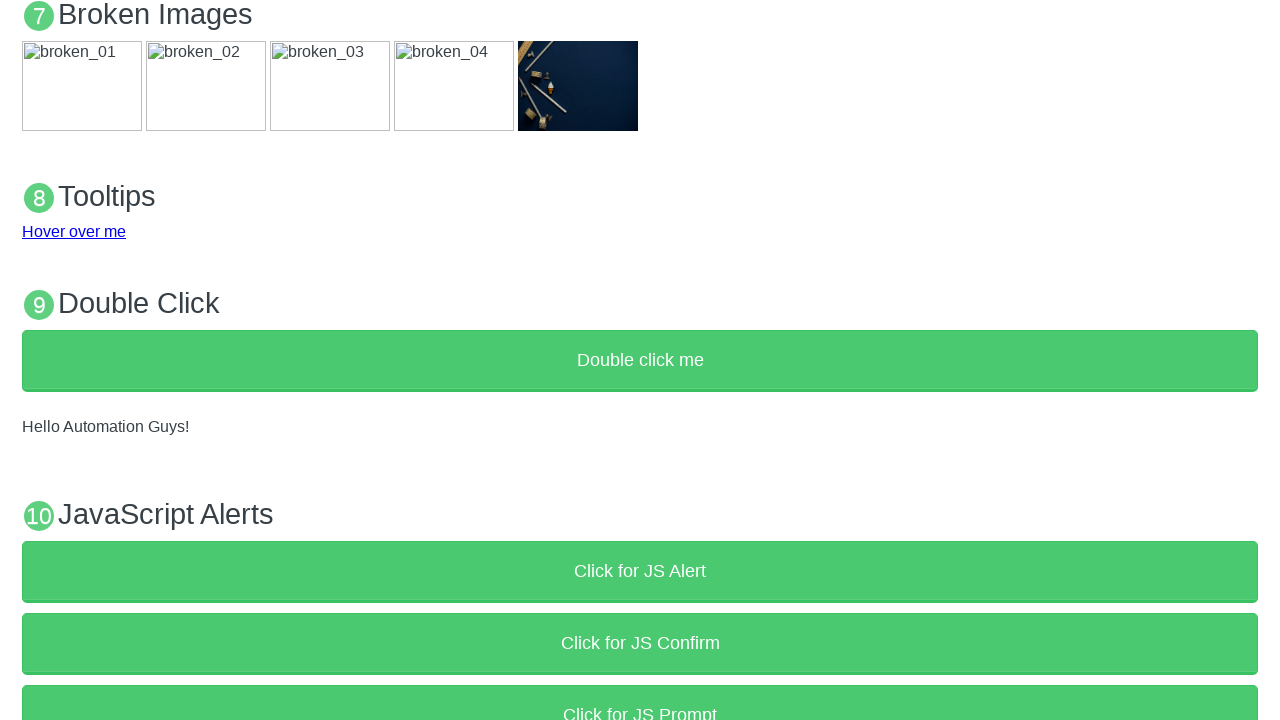